Tests the 'Right Click Me' button on the DemoQA buttons page by right-clicking it and verifying the right click message appears.

Starting URL: https://demoqa.com/elements

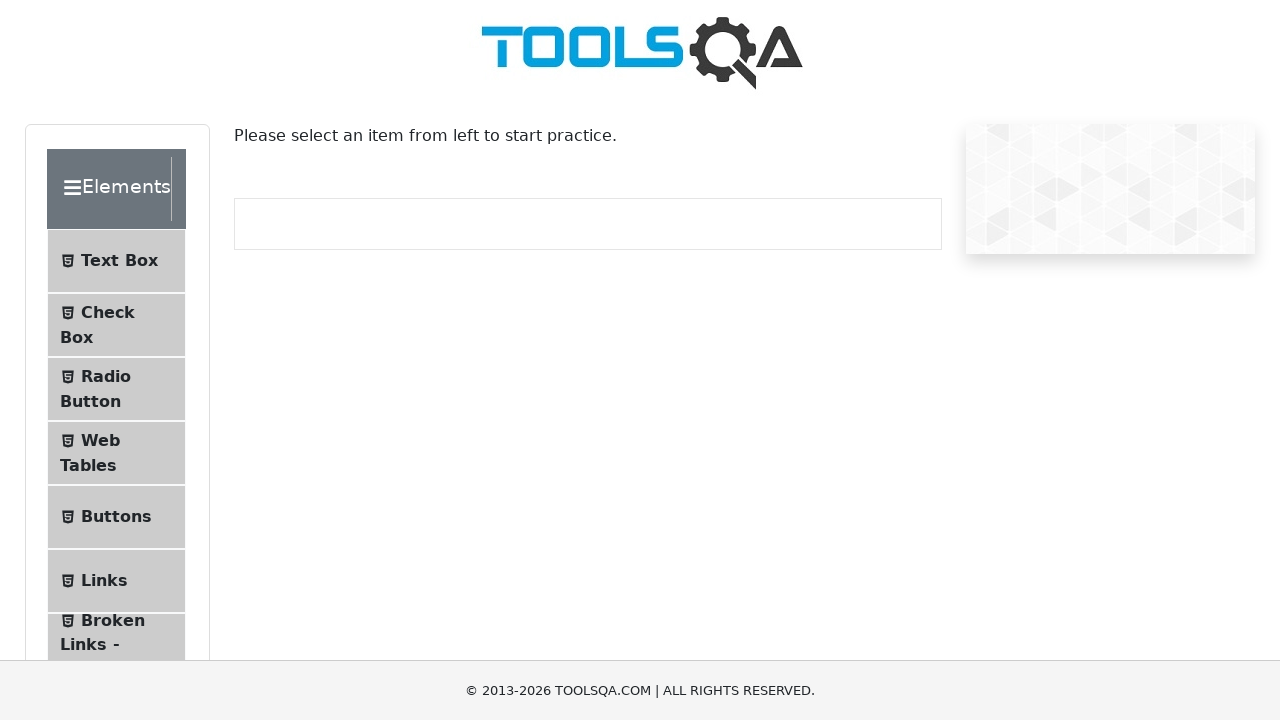

Clicked the Buttons menu item at (116, 517) on li:has-text('Buttons')
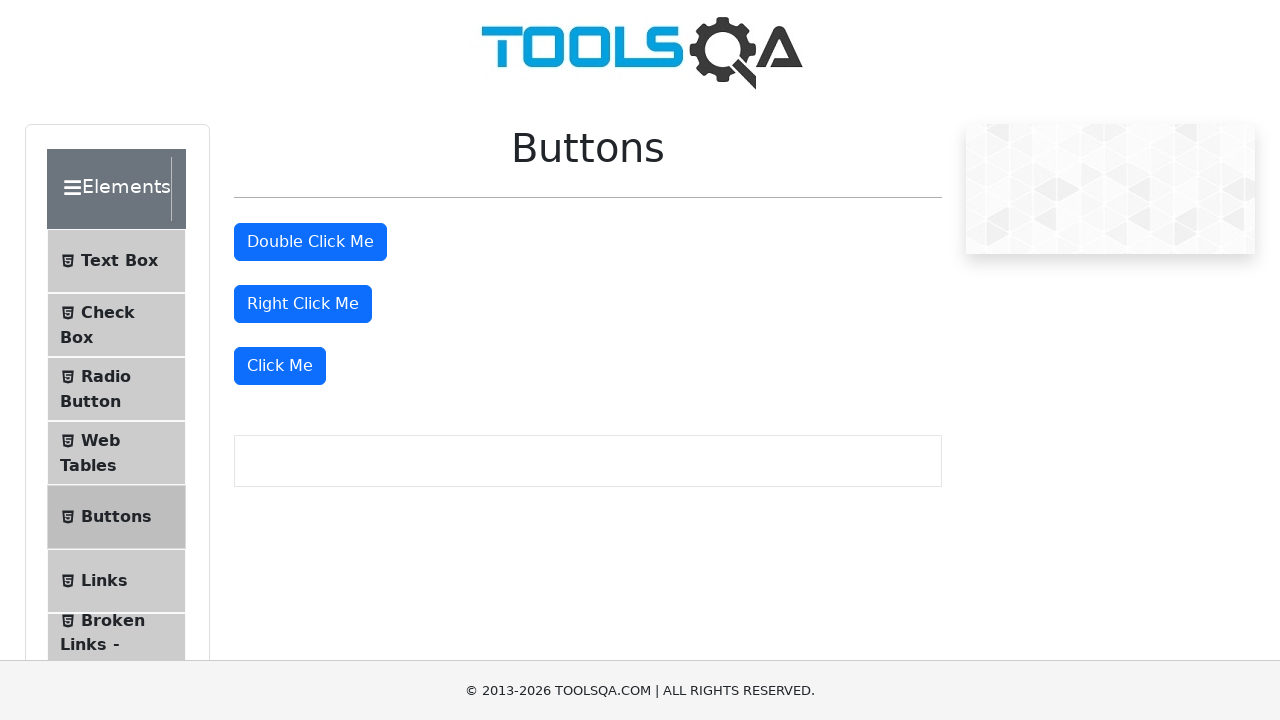

Buttons page loaded successfully
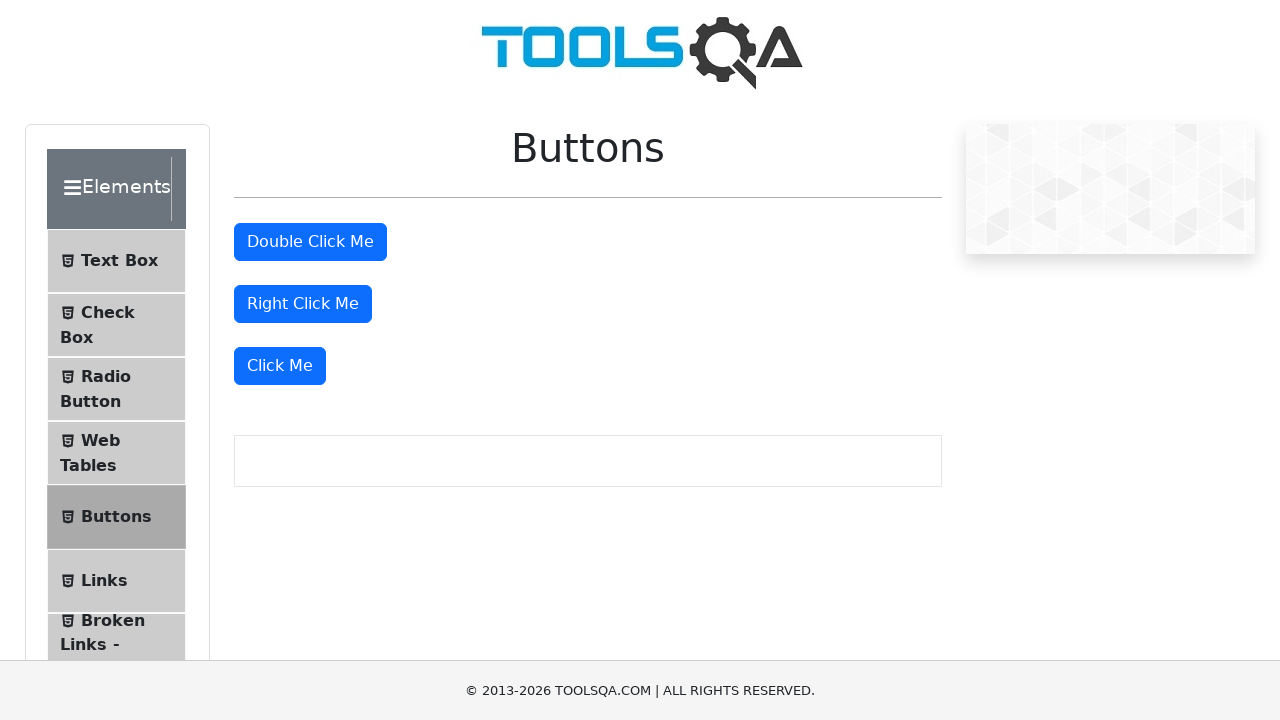

Right-clicked the 'Right Click Me' button at (303, 304) on internal:role=button[name="Right Click Me"i]
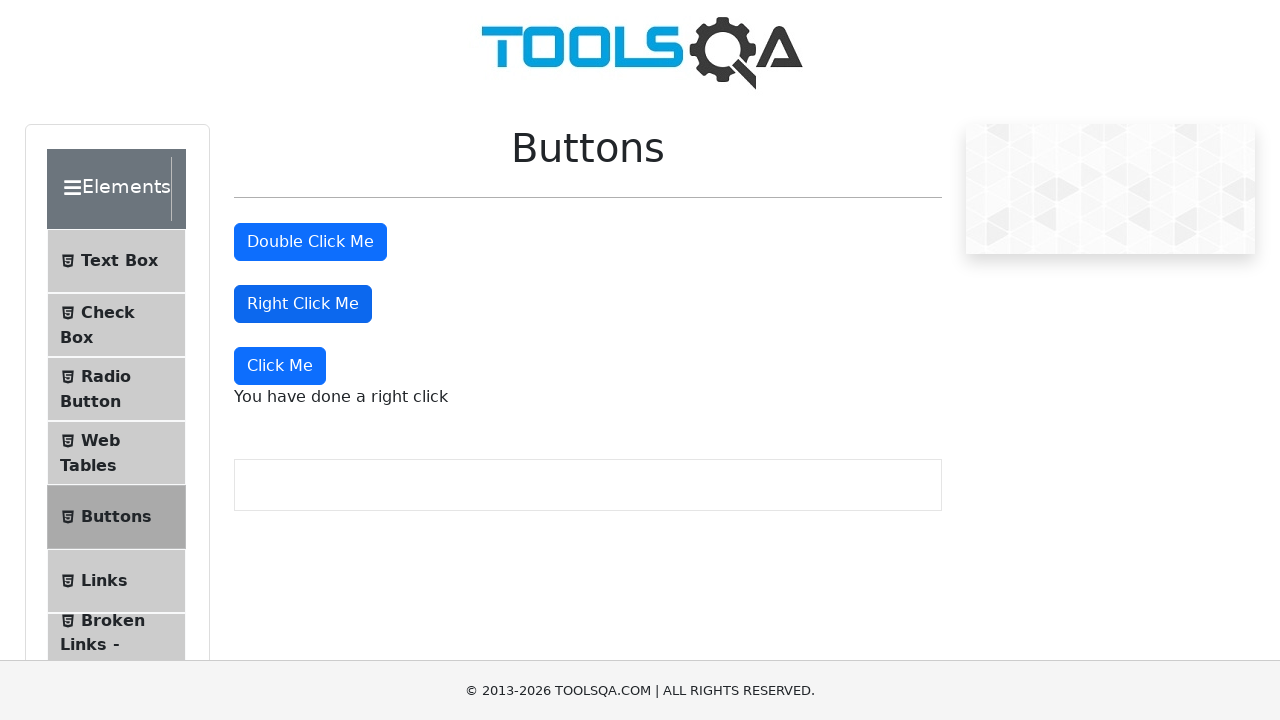

Verified 'You have done a right click' message appeared
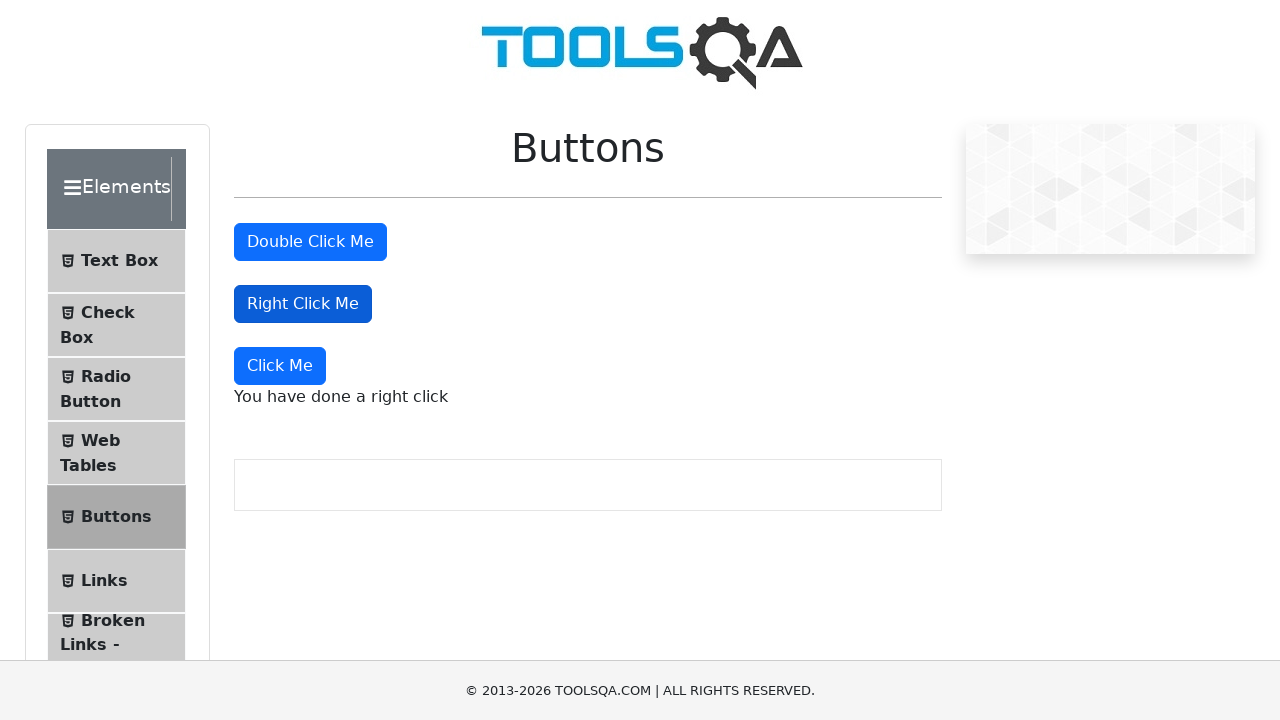

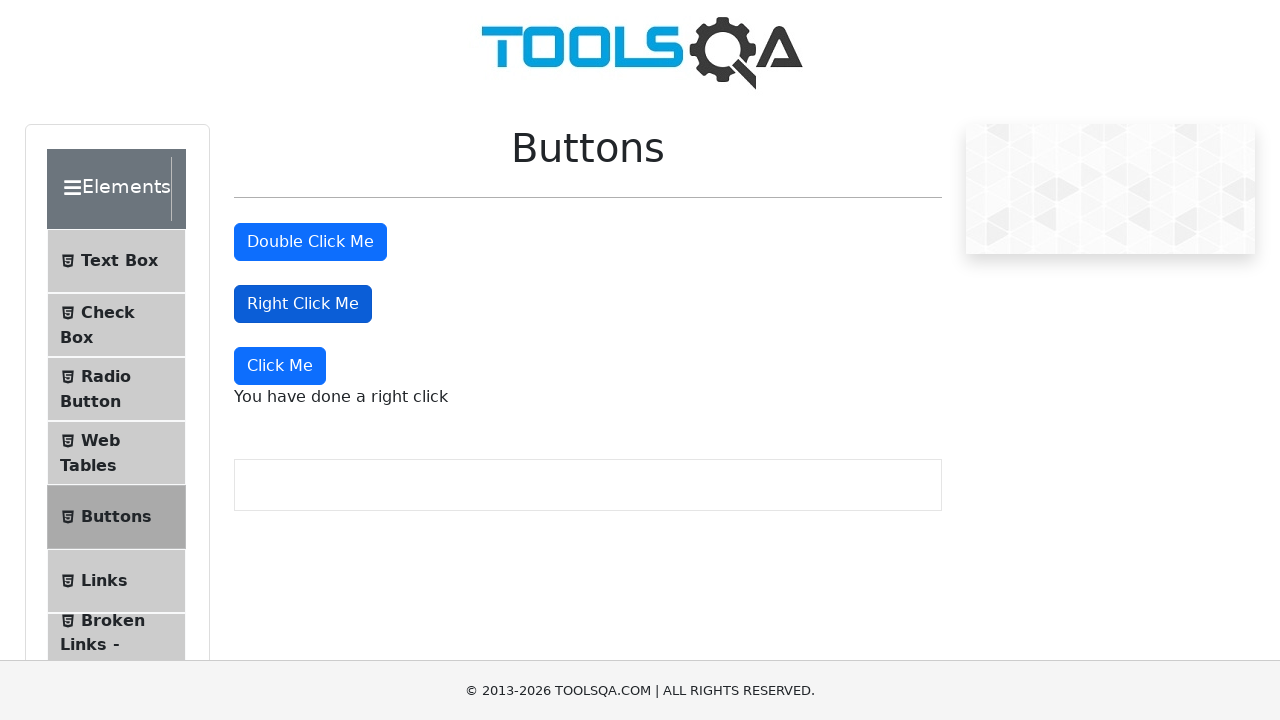